Fills out the complete feedback form with name, age, language selection, gender, satisfaction rating dropdown, and comment, then submits and verifies all data appears correctly on the confirmation page.

Starting URL: https://uljanovs.github.io/site/tasks/provide_feedback

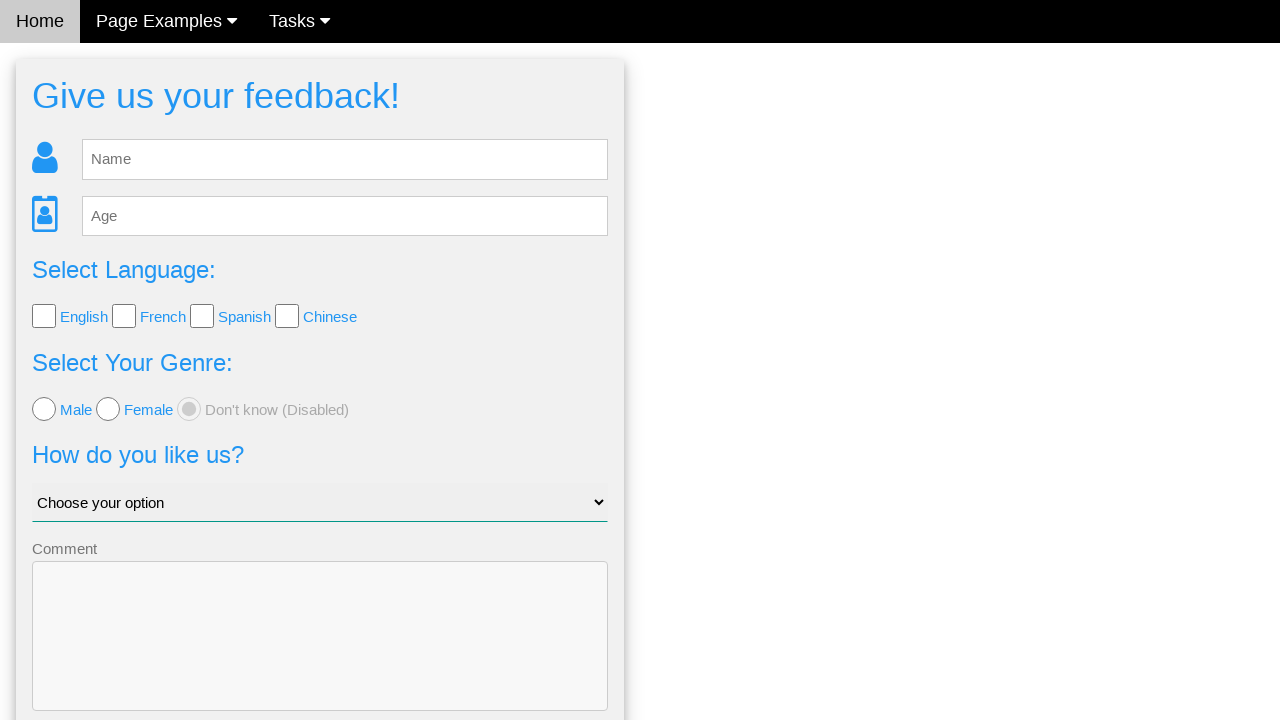

Navigated to feedback form page
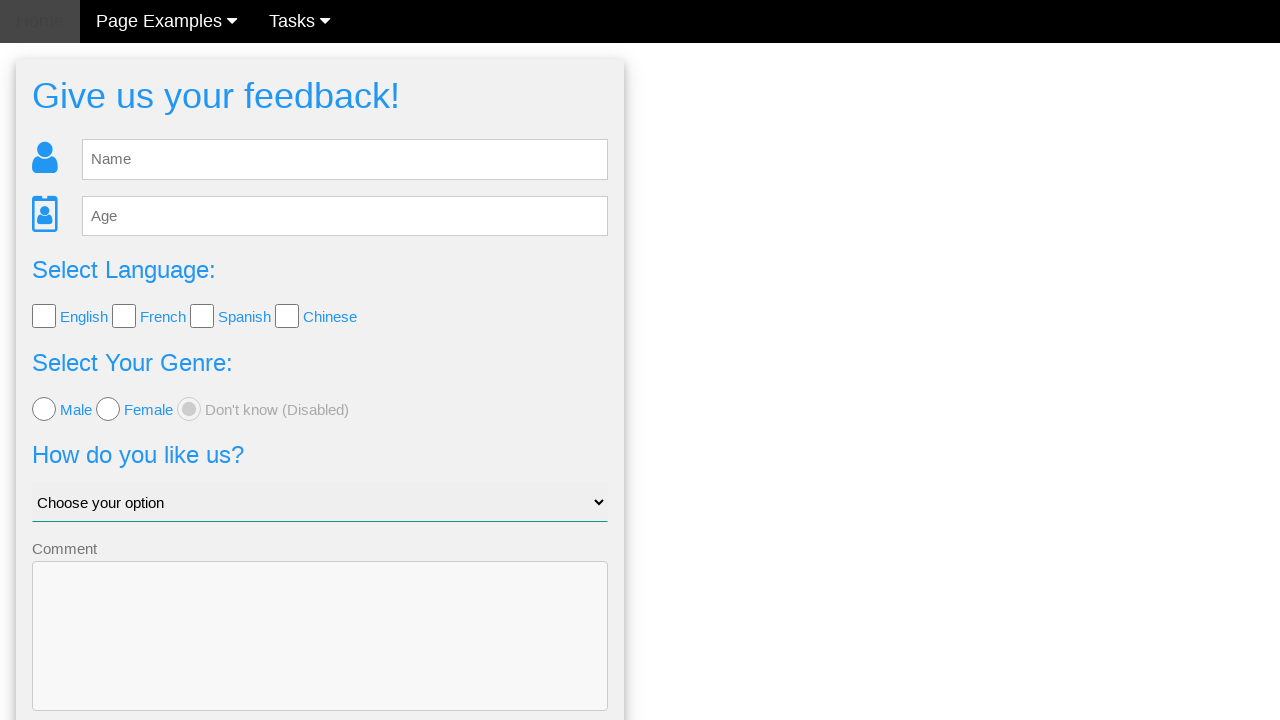

Filled name field with 'Ivan' on #fb_name
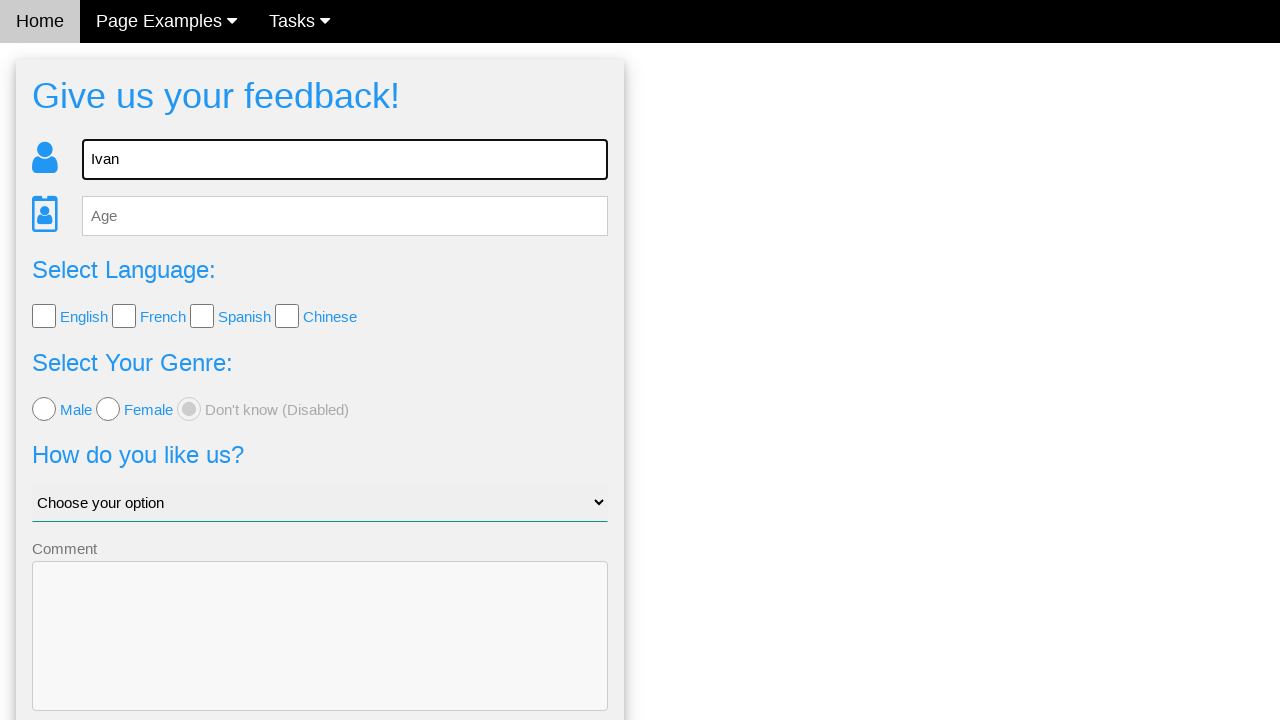

Filled age field with '25' on #fb_age
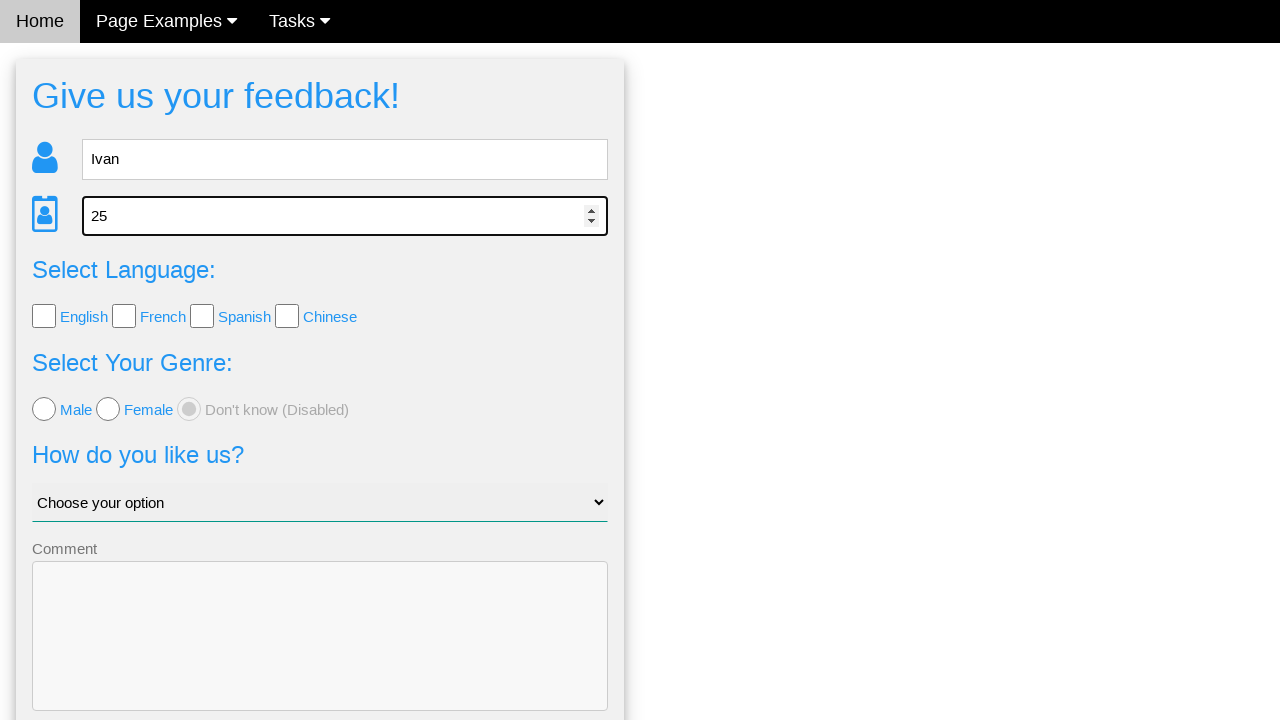

Selected French language checkbox at (124, 316) on xpath=//*[@id='lang_check']/input[2]
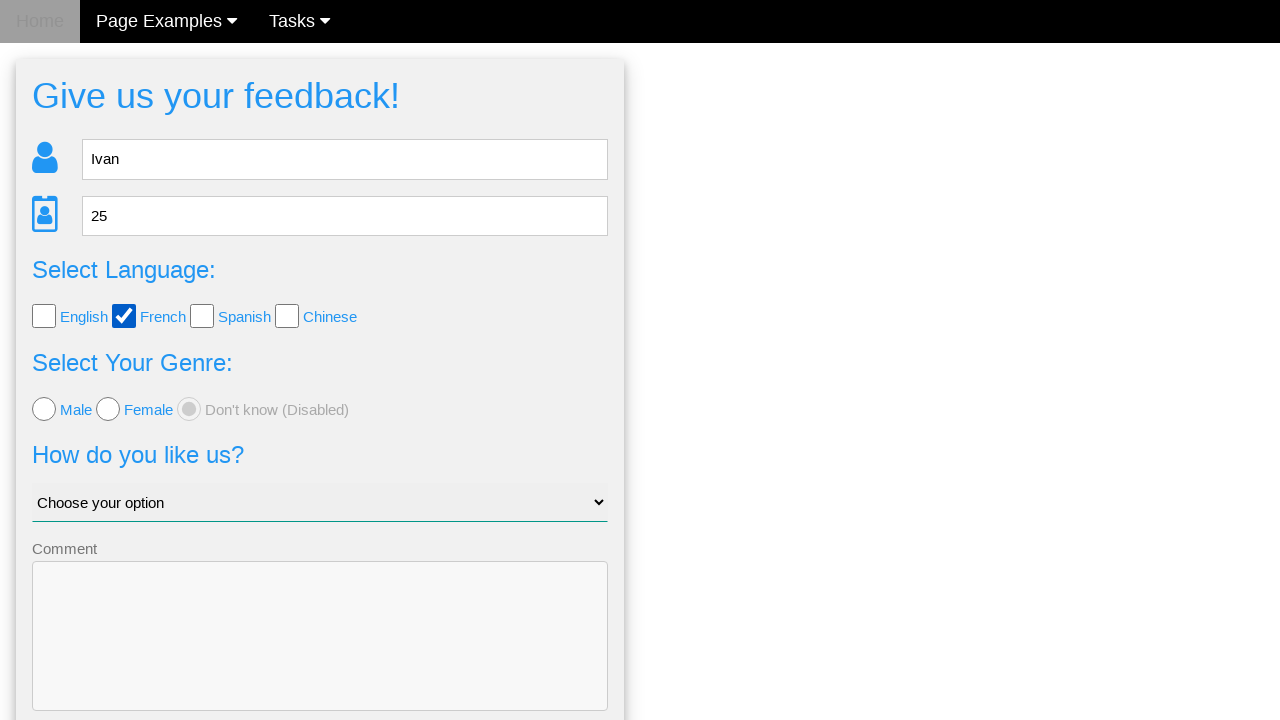

Selected male gender radio button at (44, 409) on xpath=//*[@id='fb_form']/form/div[4]/input[1]
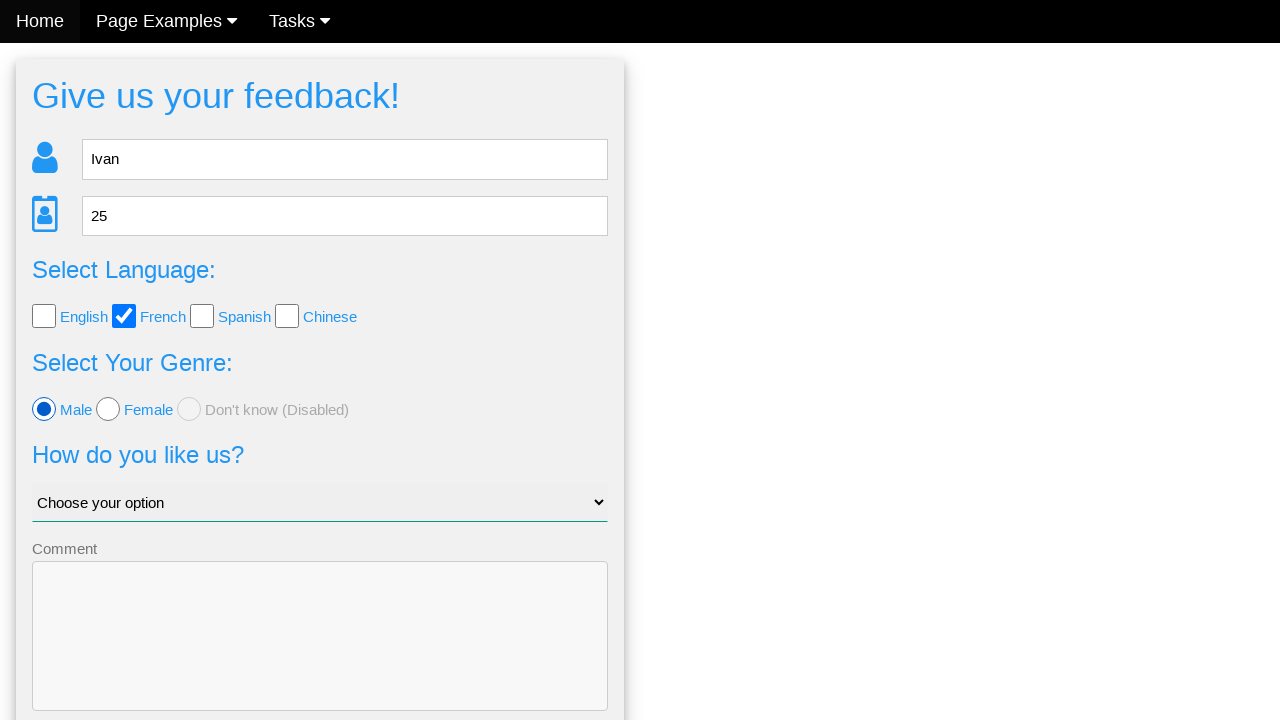

Selected 'Good' from satisfaction dropdown on #like_us
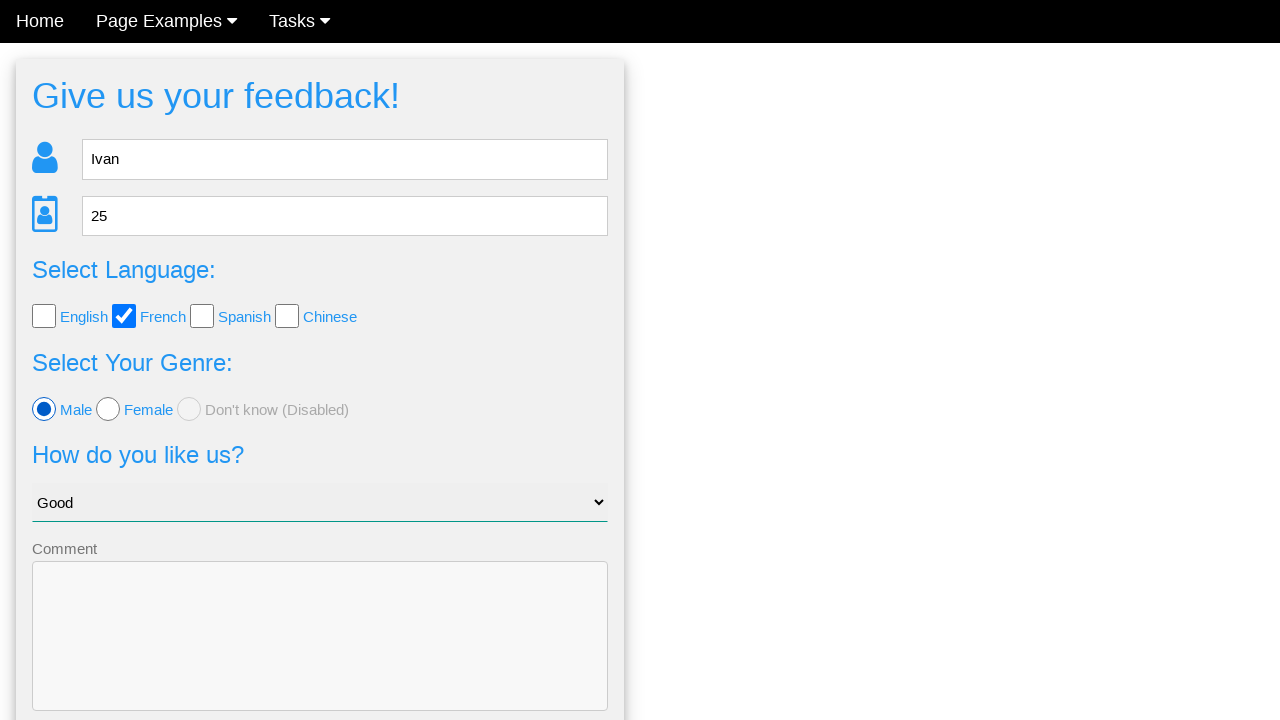

Filled comment field with feedback text on //*[@id='fb_form']//textarea
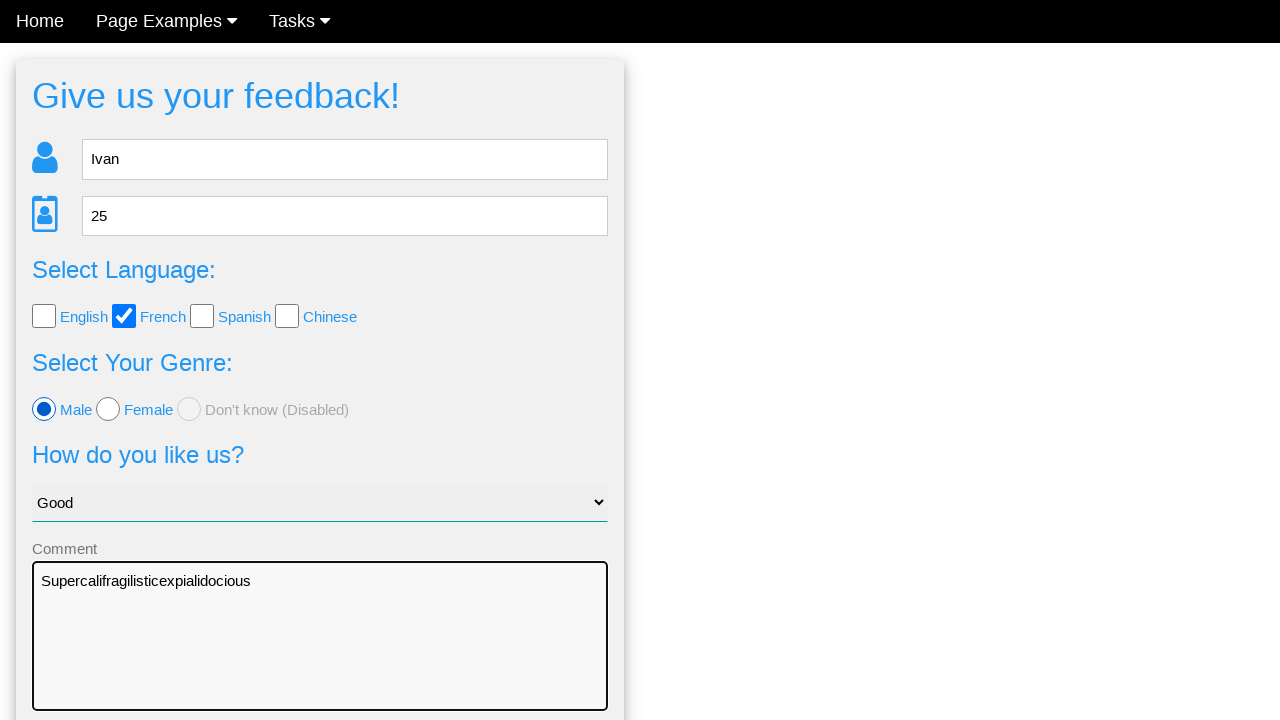

Clicked Send button to submit feedback form at (320, 656) on .w3-btn-block
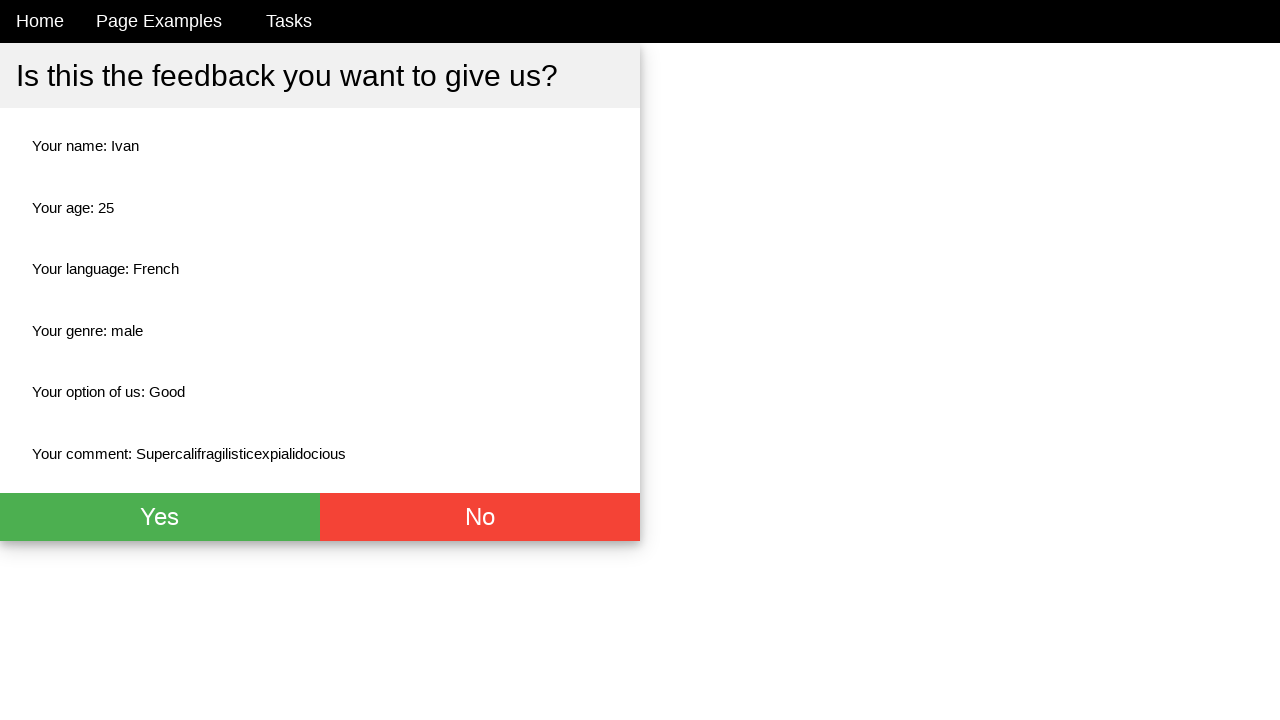

Confirmation page loaded with submitted data
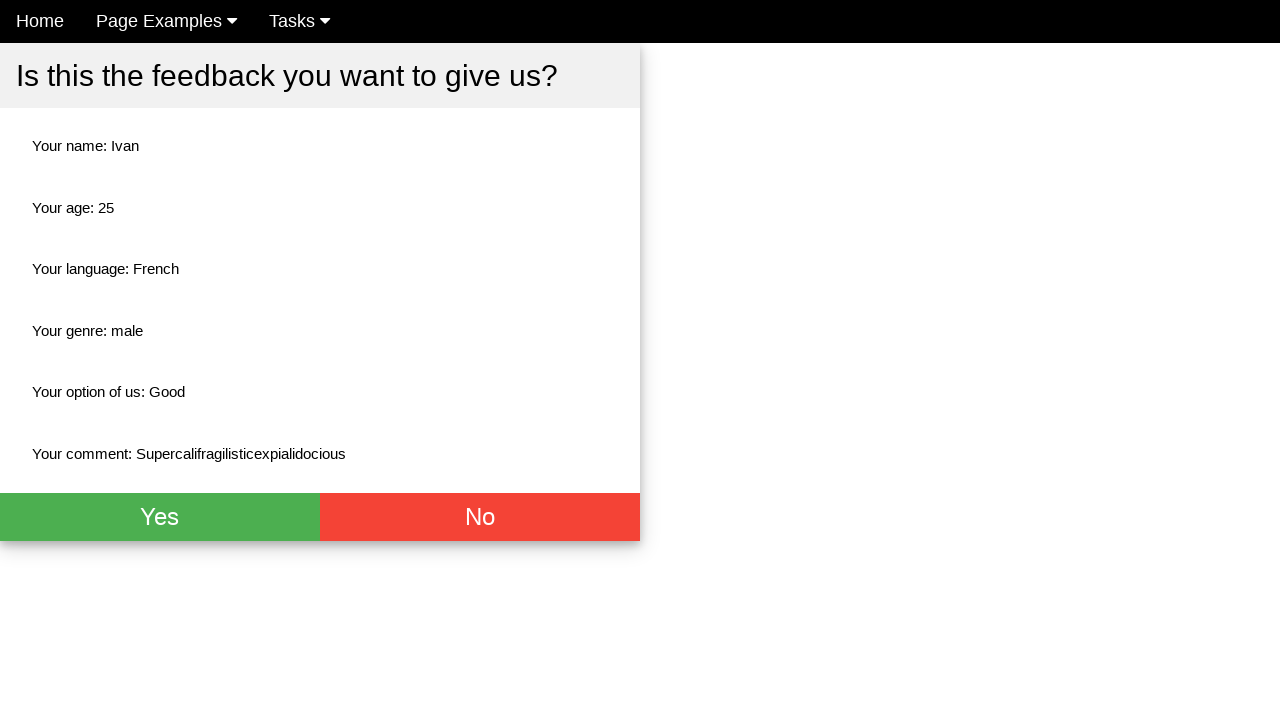

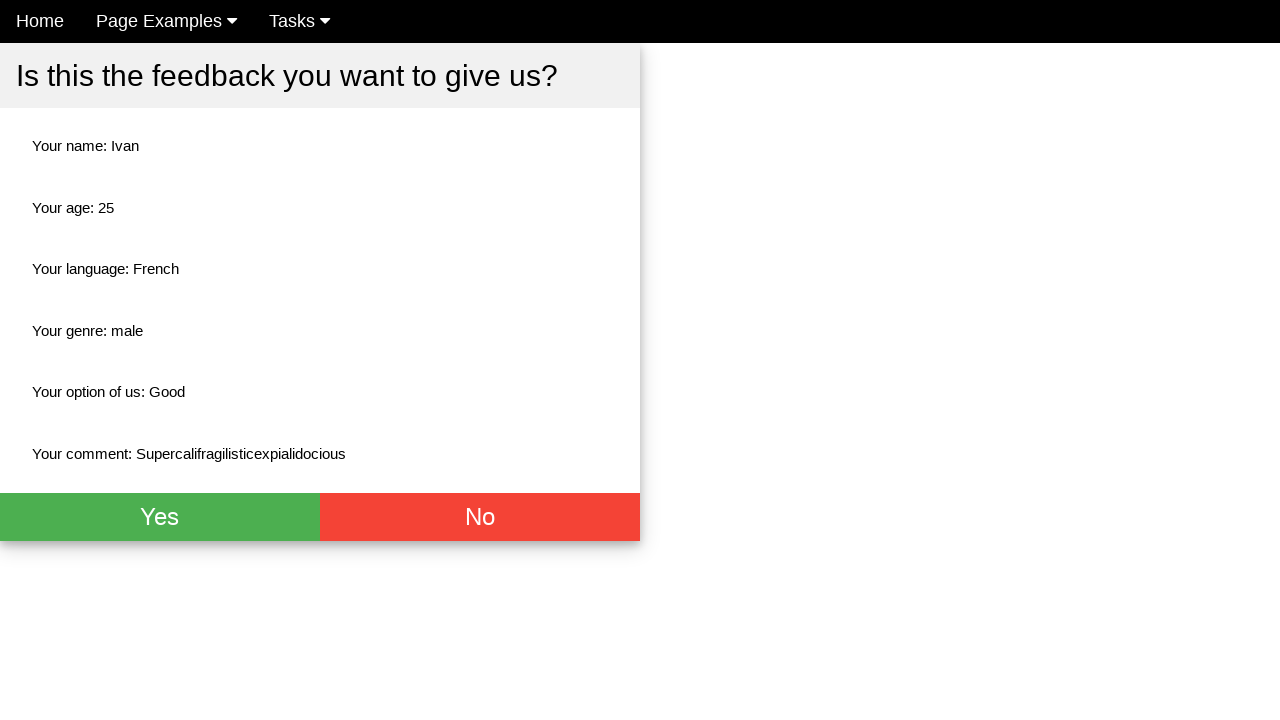